Tests displaying completed items by clicking the "Completed" filter link.

Starting URL: https://demo.playwright.dev/todomvc

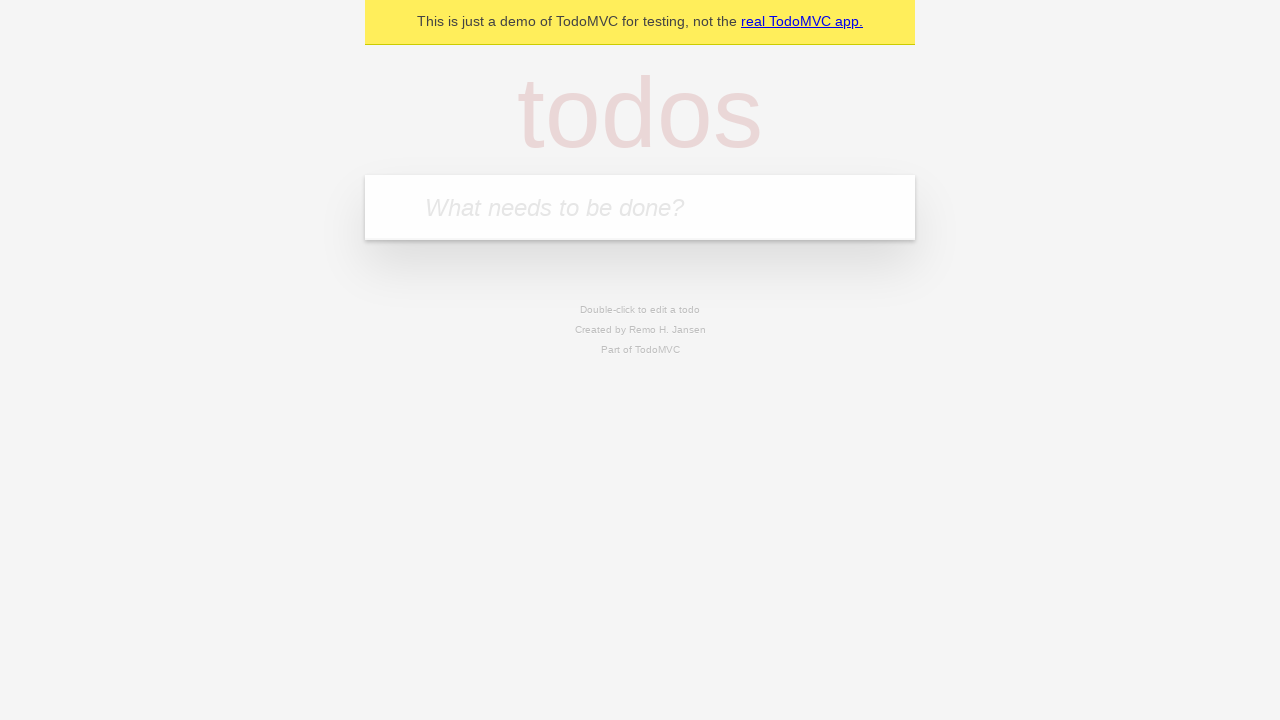

Filled todo input with 'buy some cheese' on internal:attr=[placeholder="What needs to be done?"i]
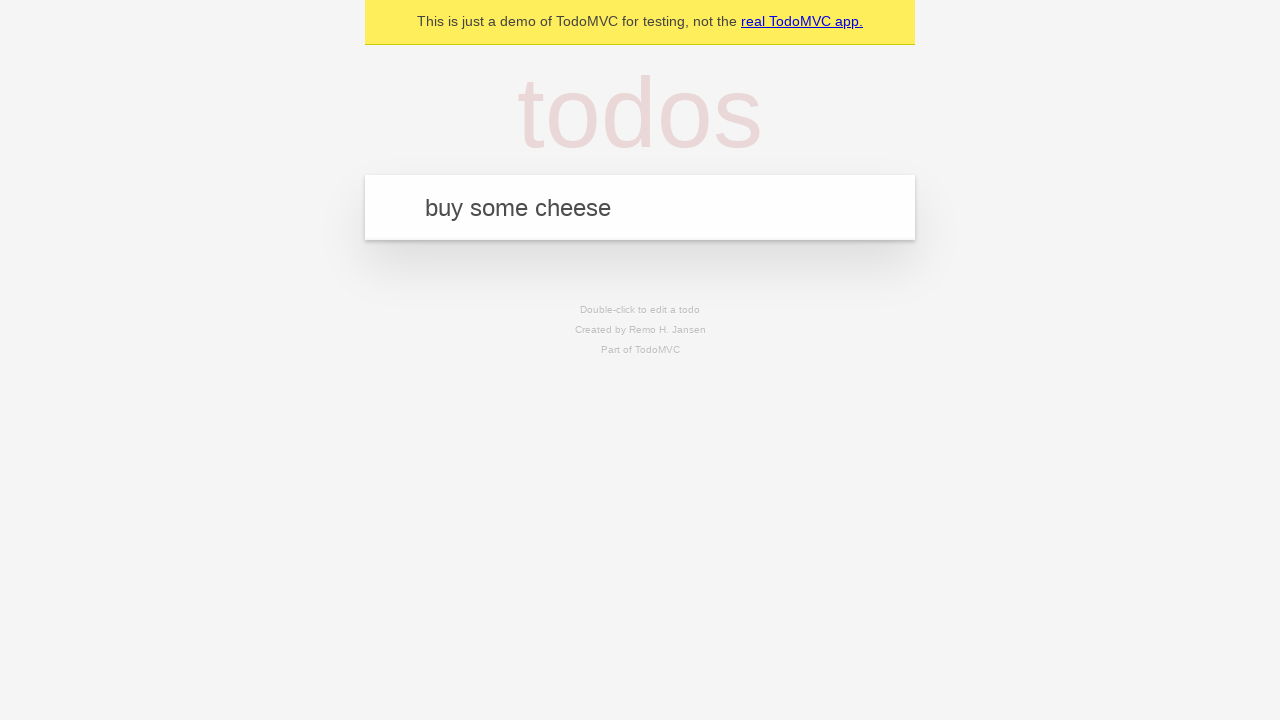

Pressed Enter to create first todo on internal:attr=[placeholder="What needs to be done?"i]
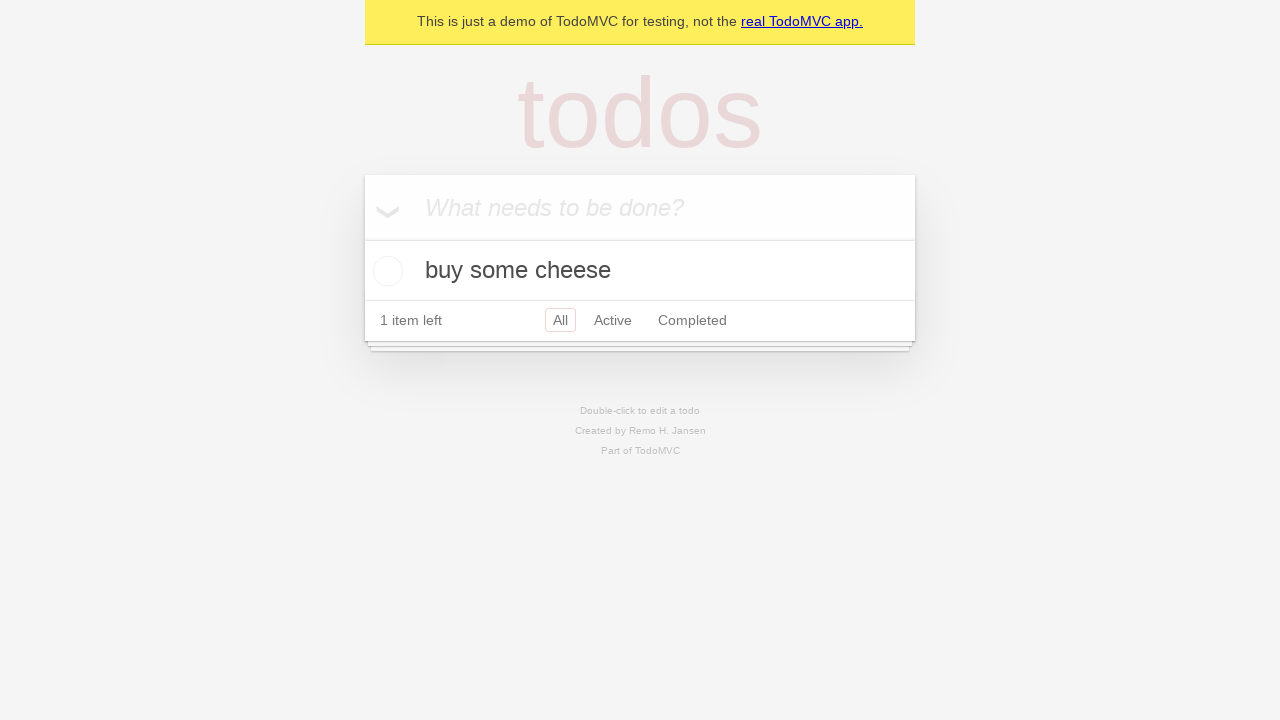

Filled todo input with 'feed the cat' on internal:attr=[placeholder="What needs to be done?"i]
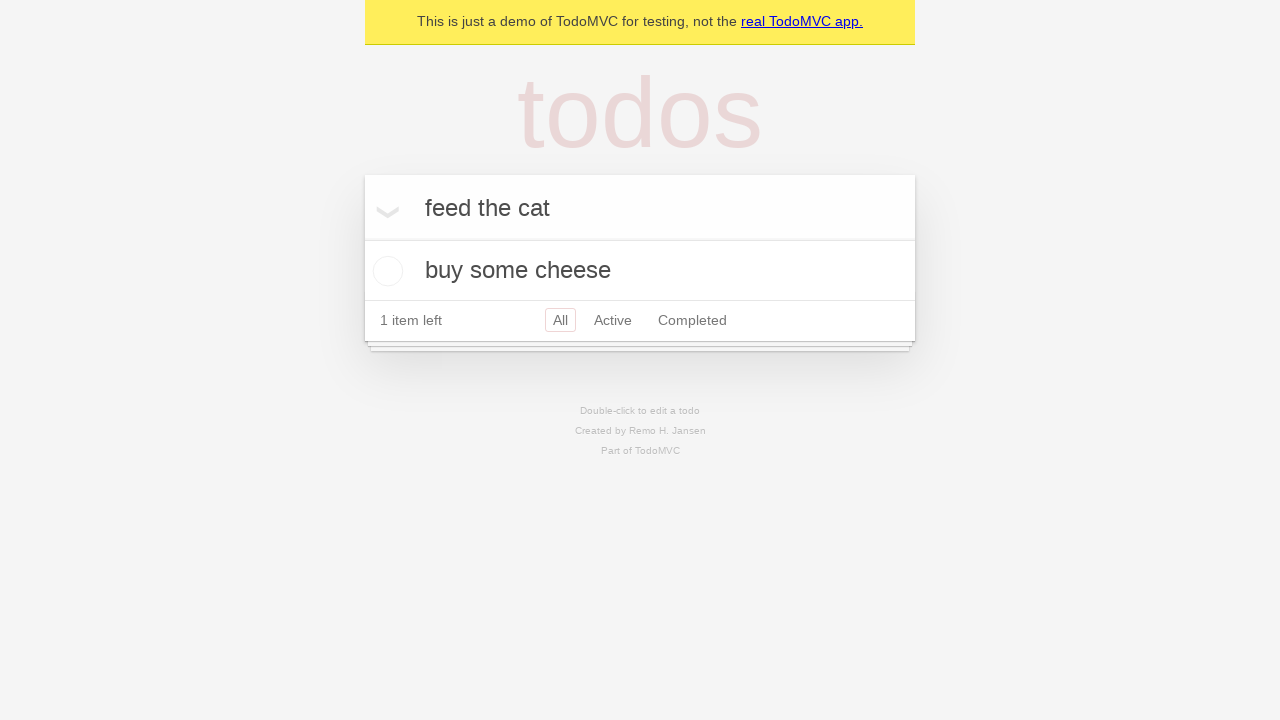

Pressed Enter to create second todo on internal:attr=[placeholder="What needs to be done?"i]
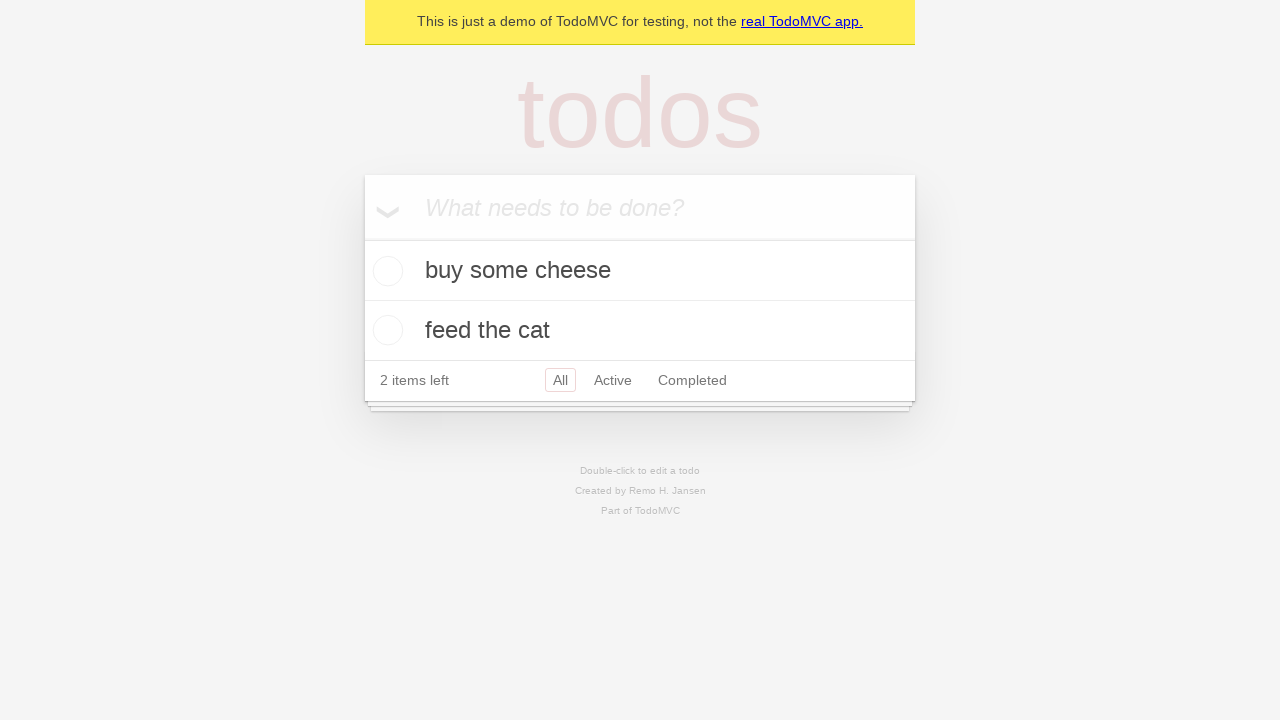

Filled todo input with 'book a doctors appointment' on internal:attr=[placeholder="What needs to be done?"i]
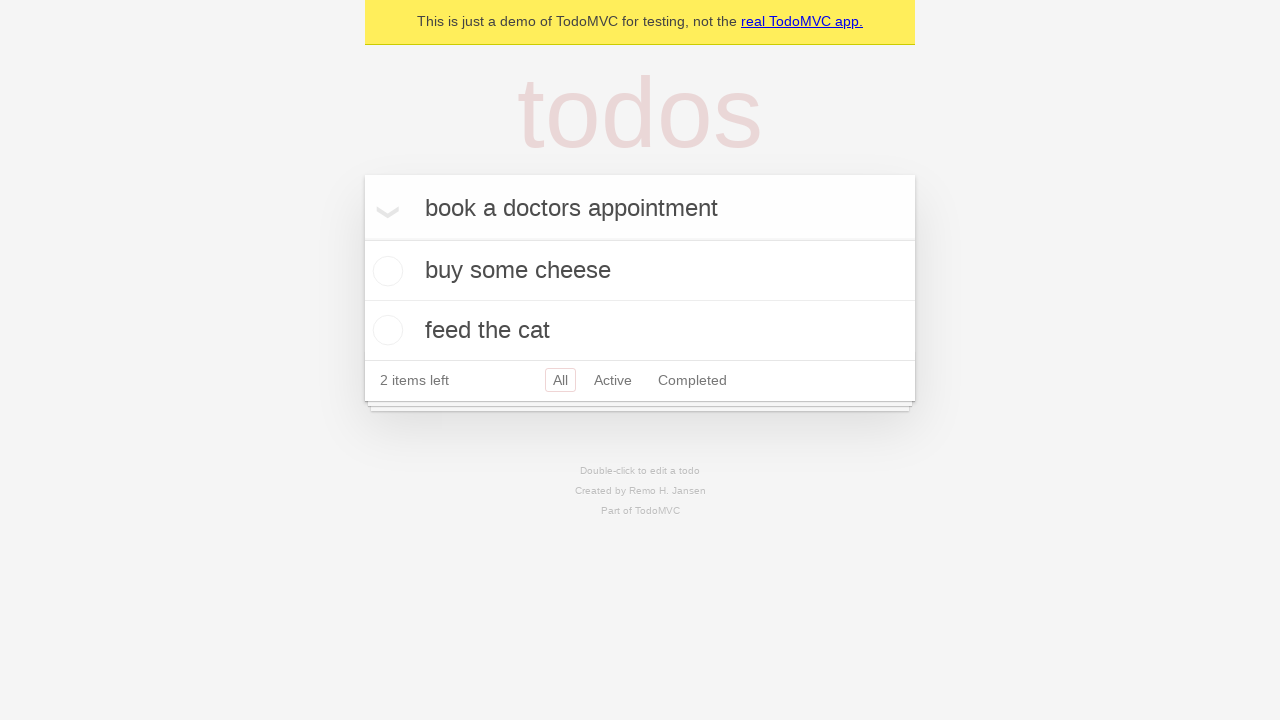

Pressed Enter to create third todo on internal:attr=[placeholder="What needs to be done?"i]
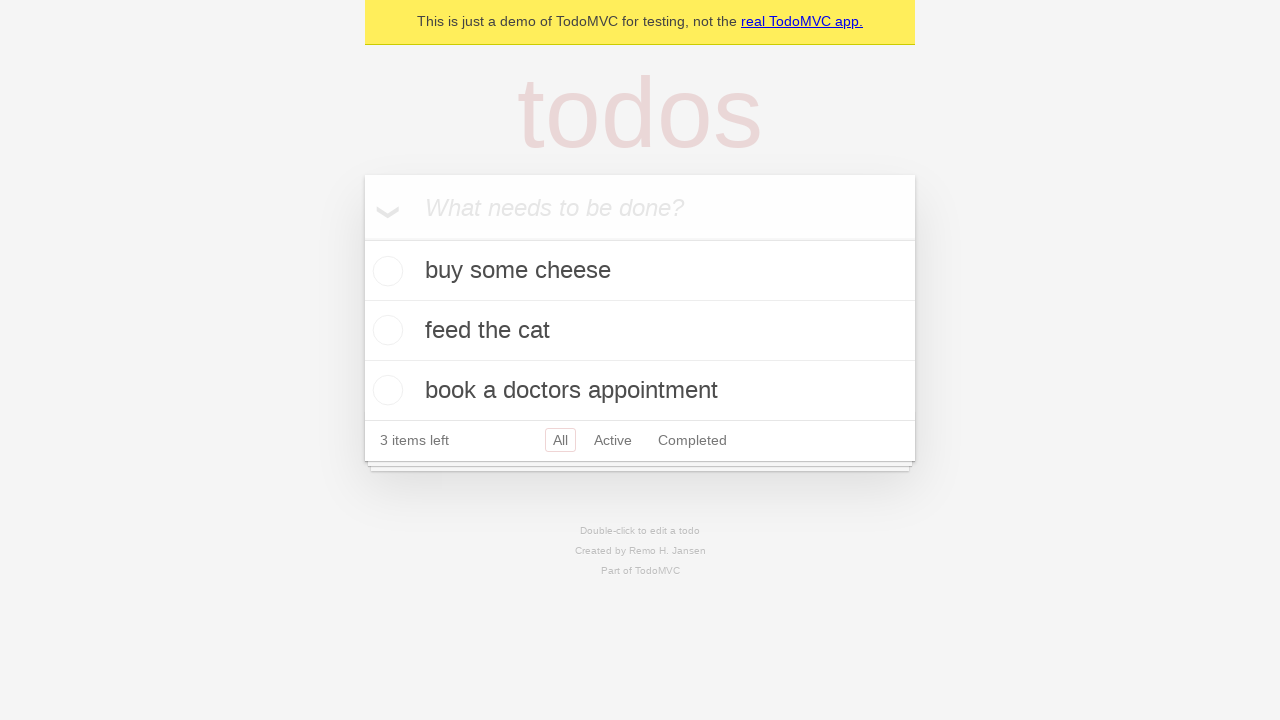

Checked the checkbox for the second todo item at (385, 330) on internal:testid=[data-testid="todo-item"s] >> nth=1 >> internal:role=checkbox
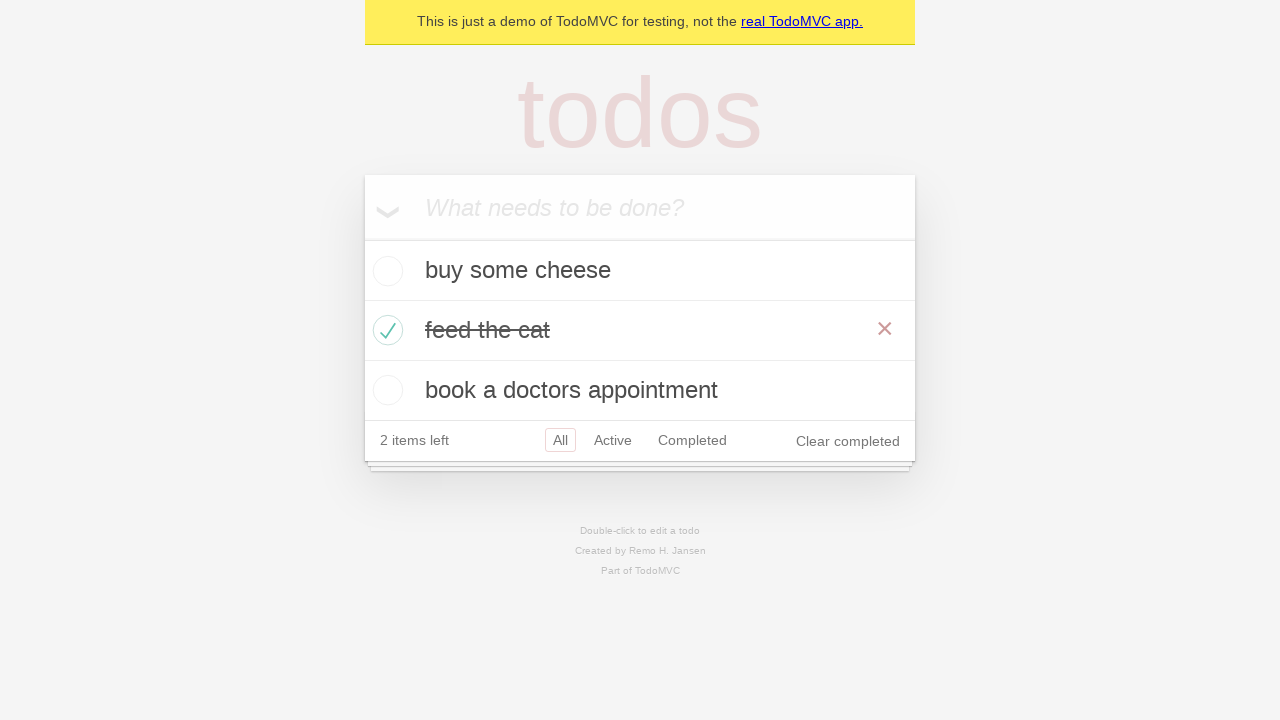

Clicked the 'Completed' filter link at (692, 440) on internal:role=link[name="Completed"i]
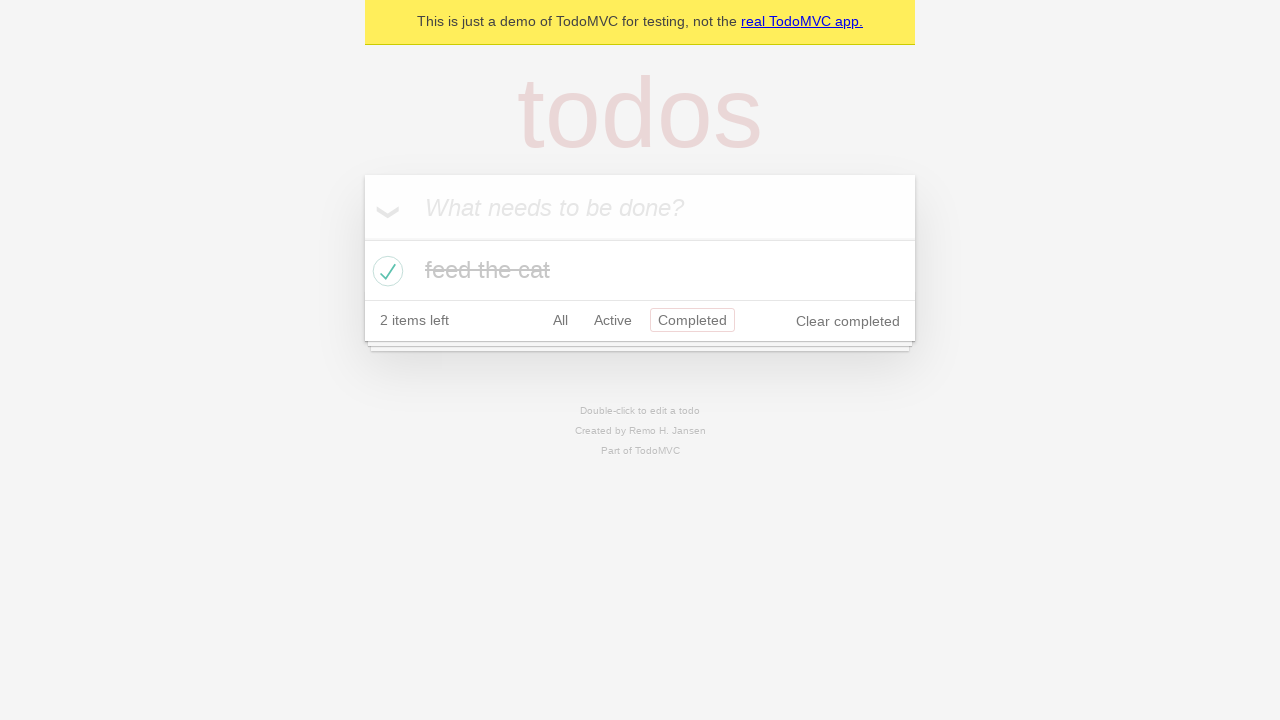

Filtered results loaded showing completed items
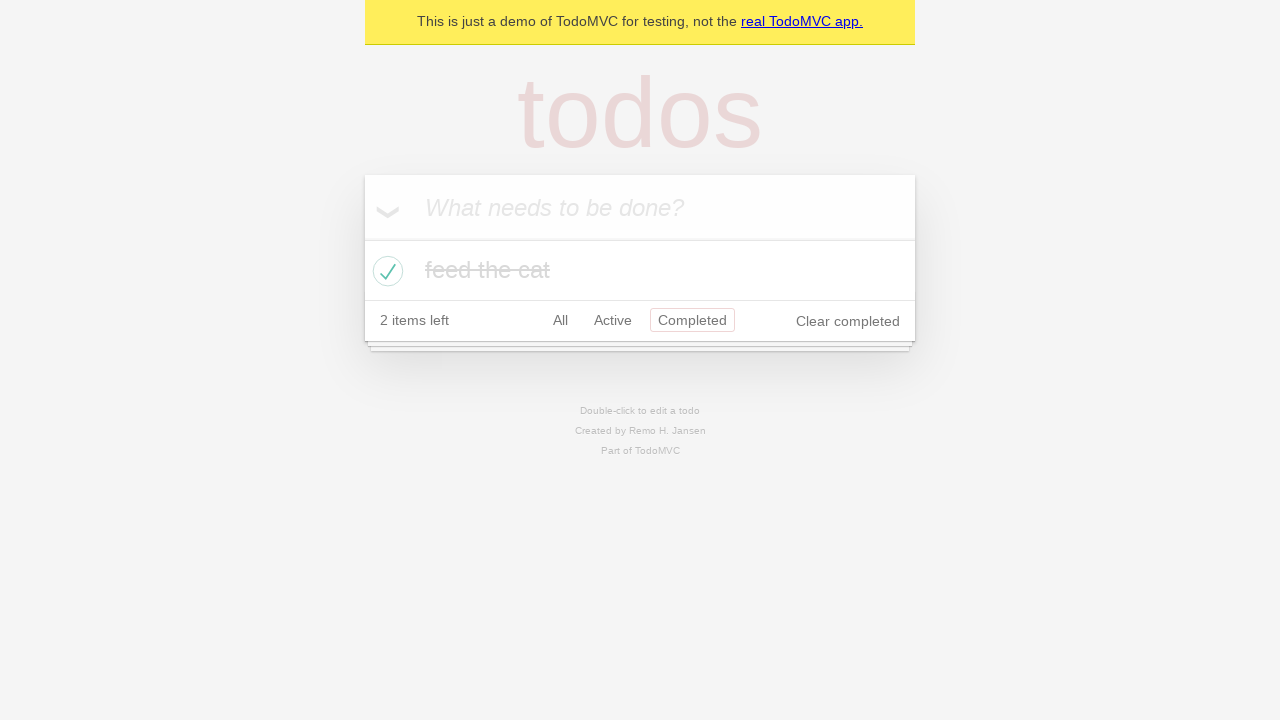

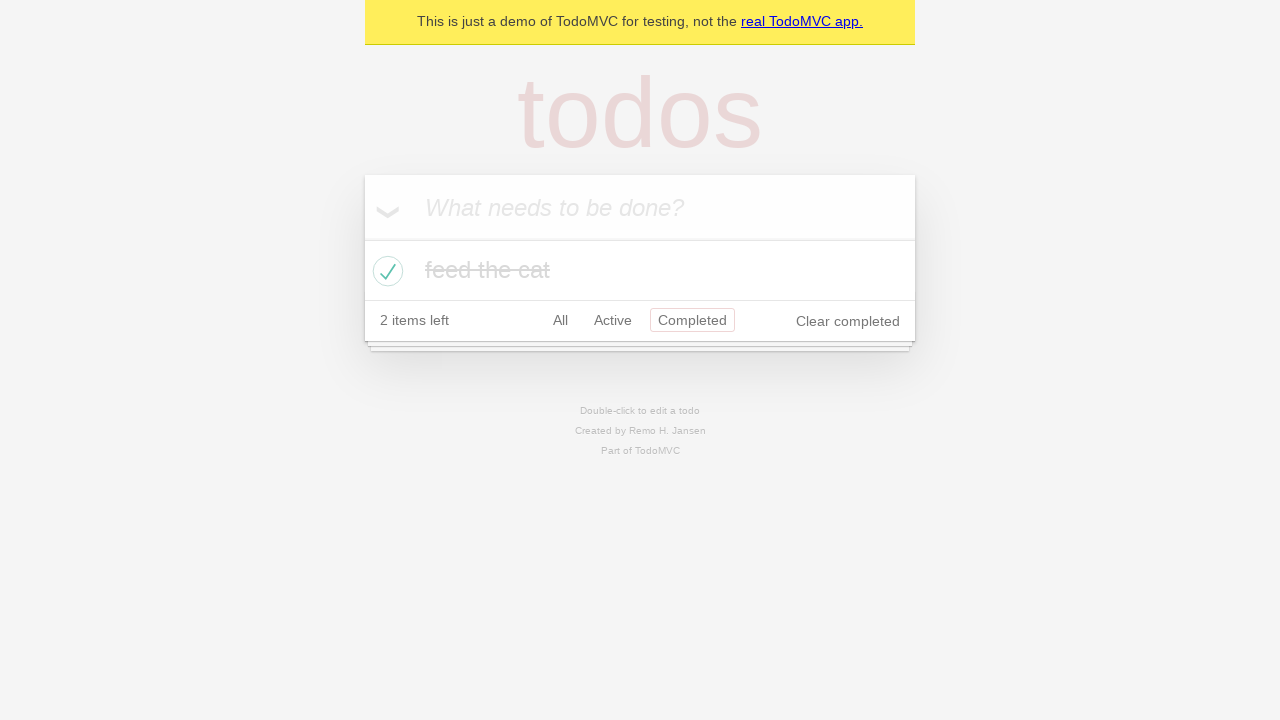